Tests the Automation Exercise website by verifying the number of links on the homepage, navigating to the Products page, and checking if the Special Offer element is displayed

Starting URL: https://automationexercise.com/

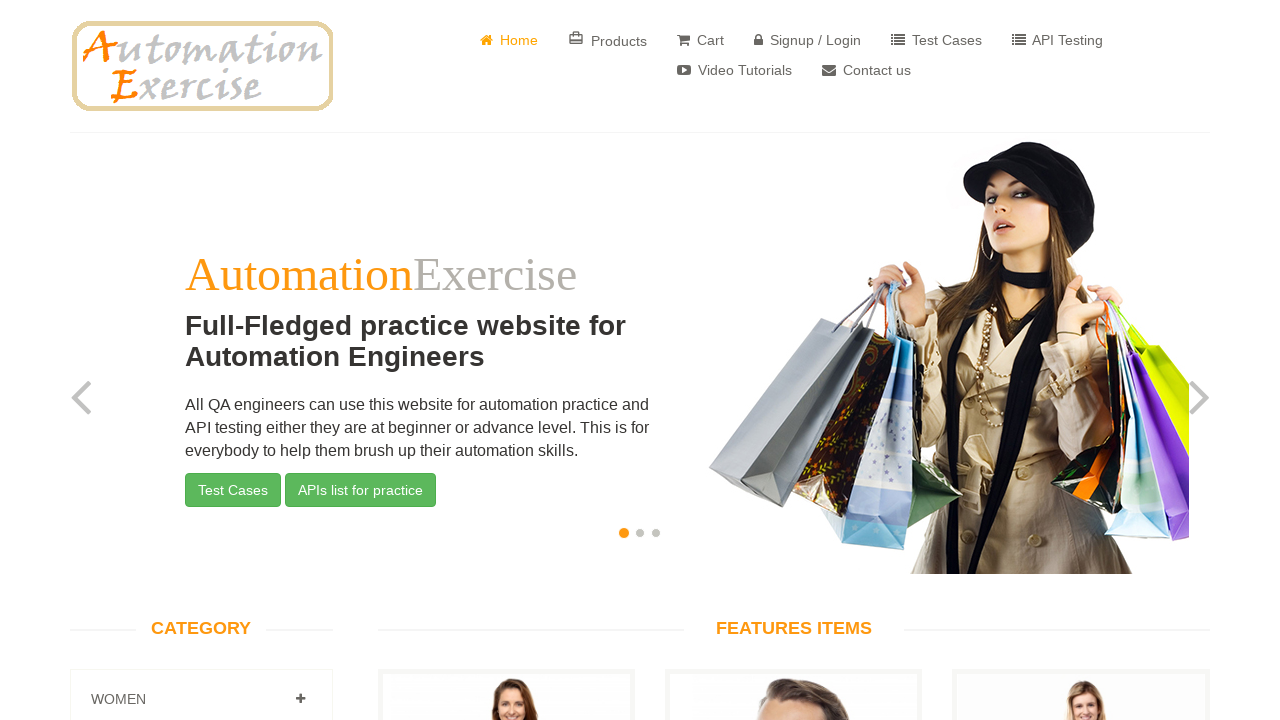

Retrieved all links on the homepage
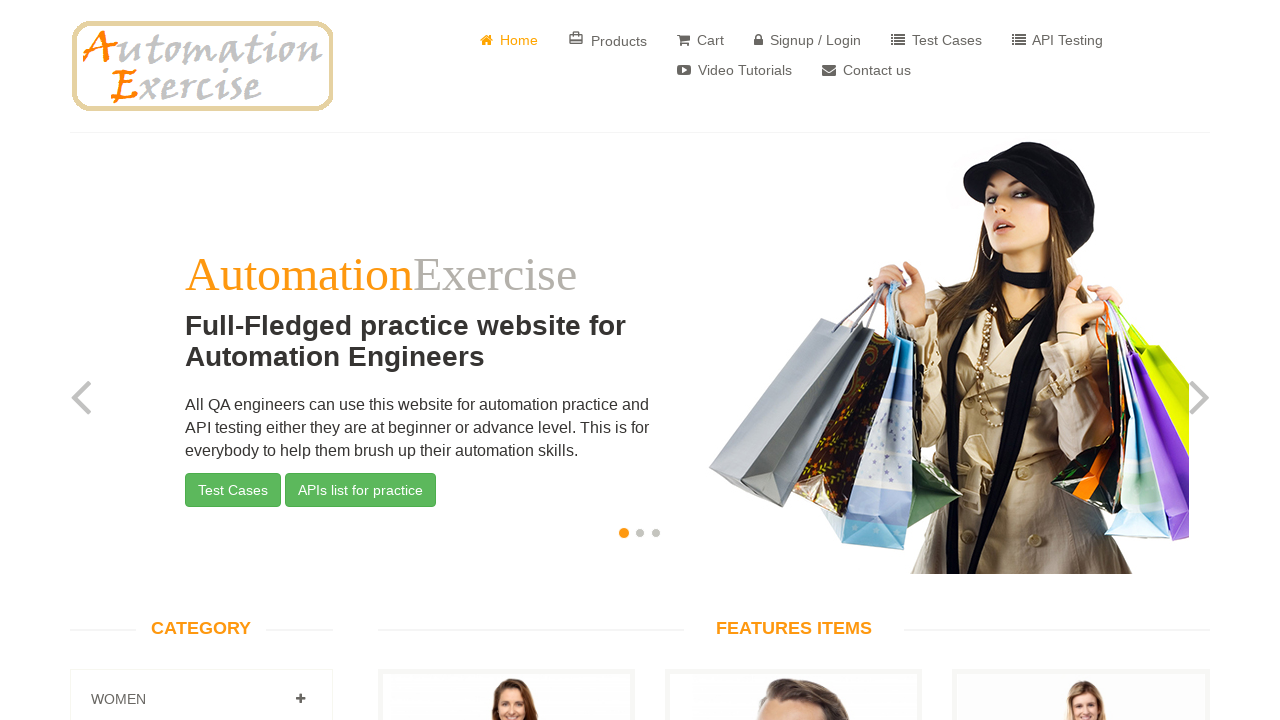

Verified homepage contains 147 links
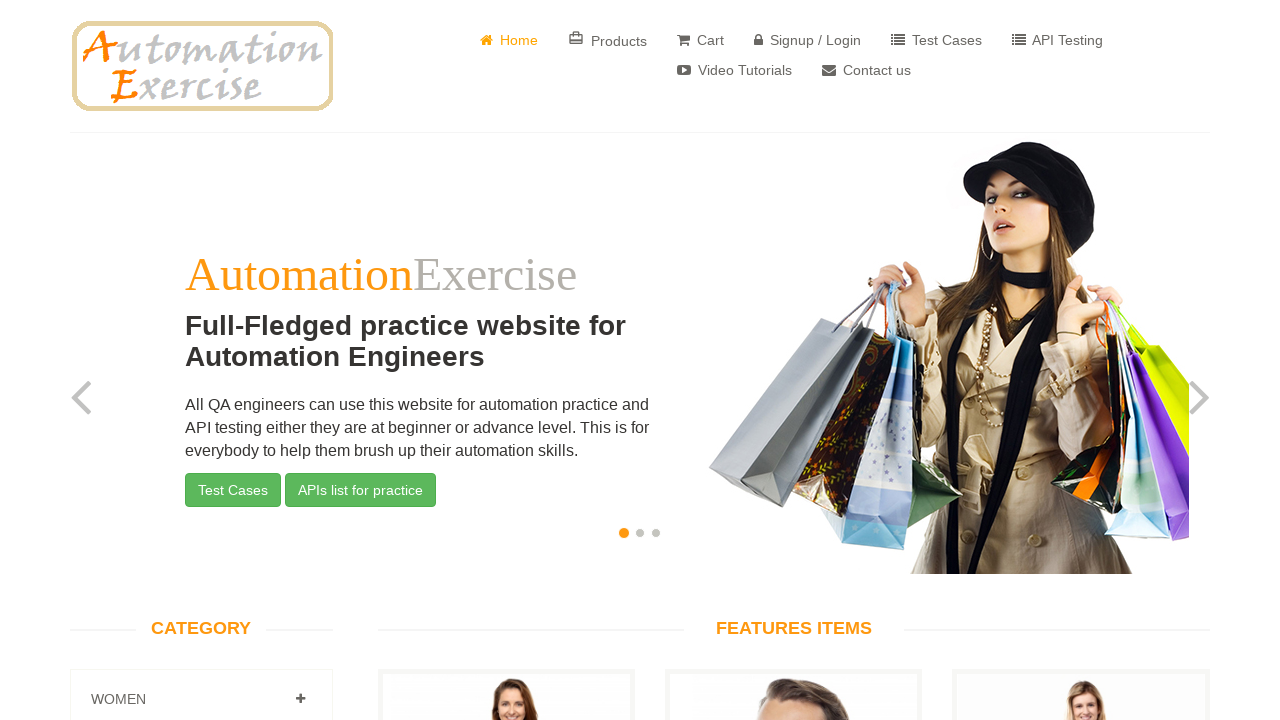

Clicked on Products link at (608, 40) on a:has-text('Products')
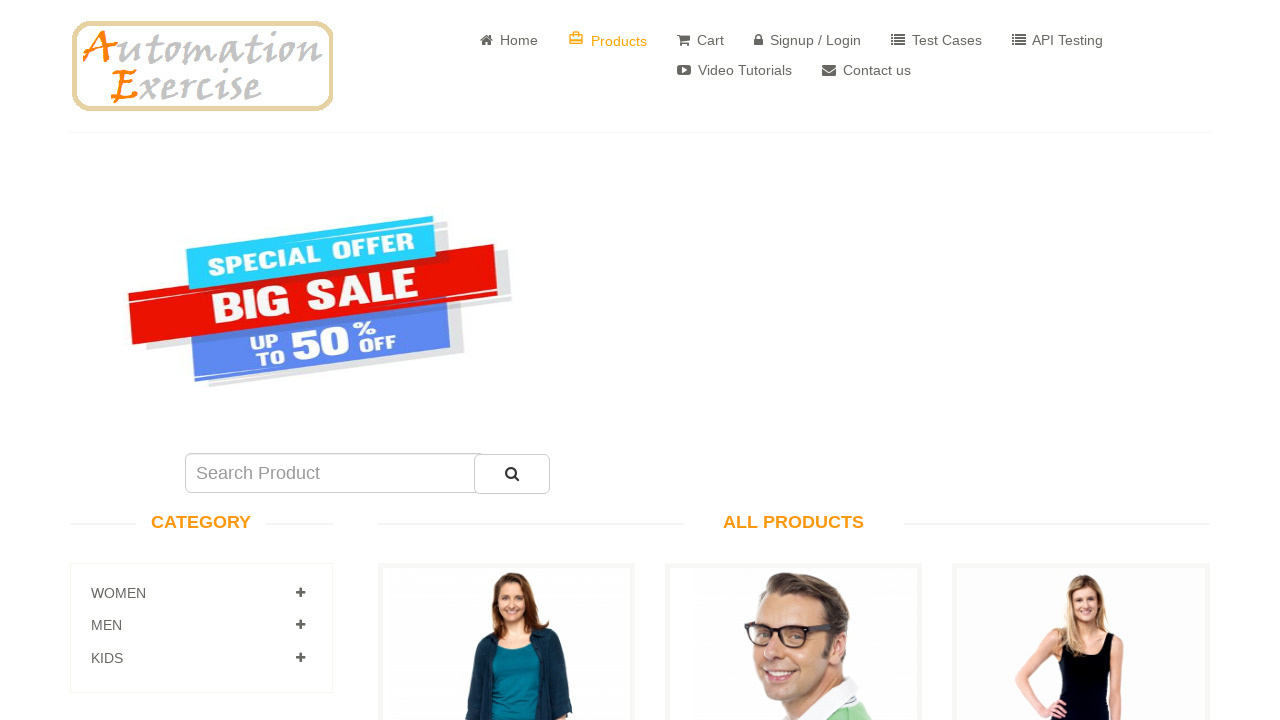

Waited for Special Offer element to load
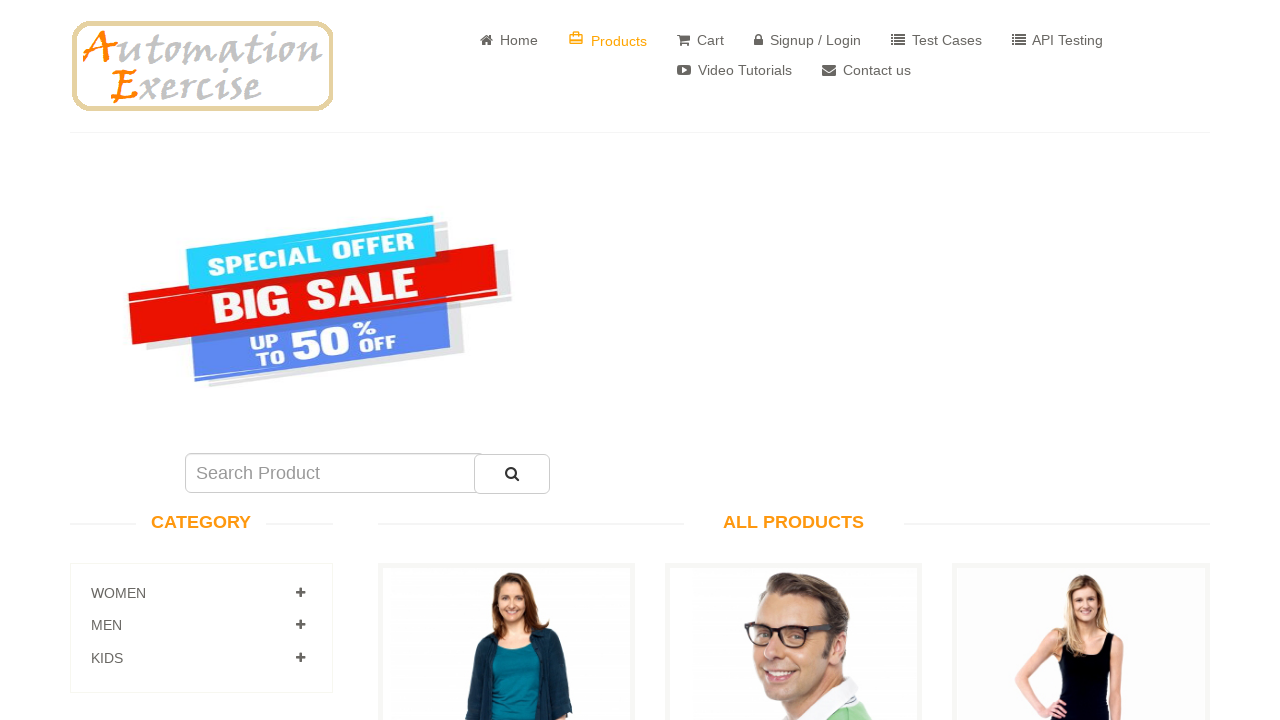

Located Special Offer element on Products page
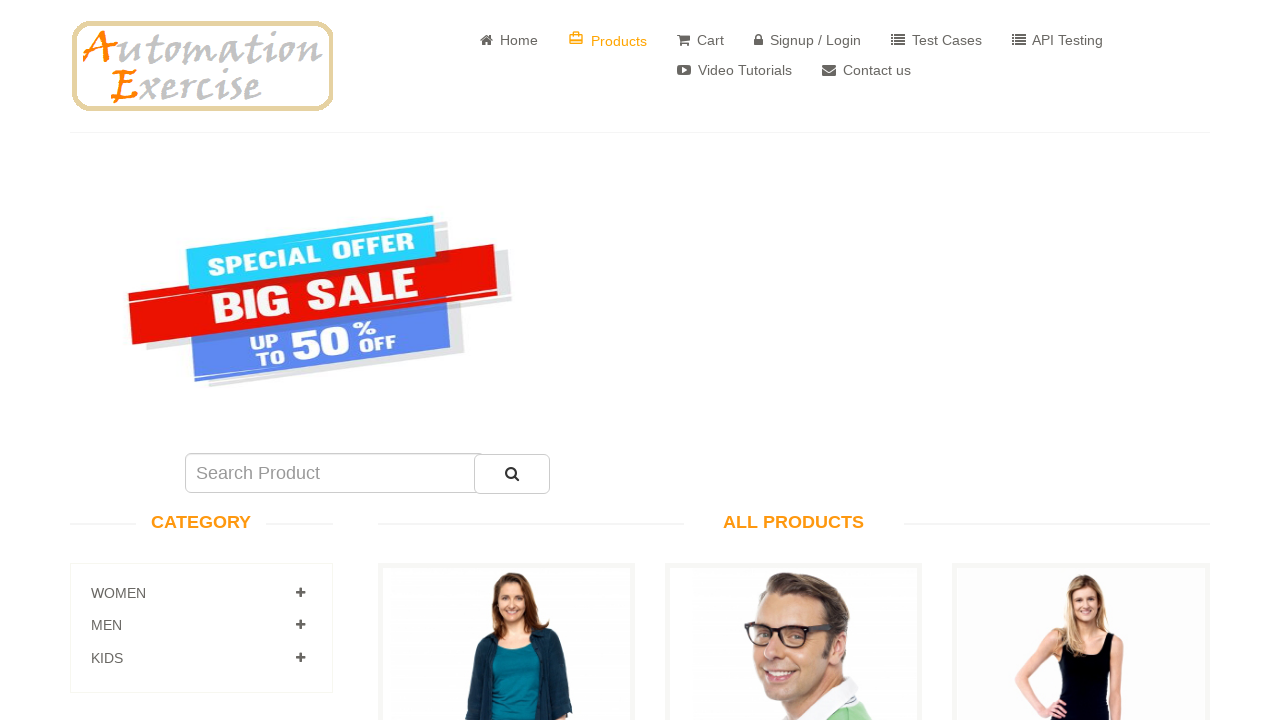

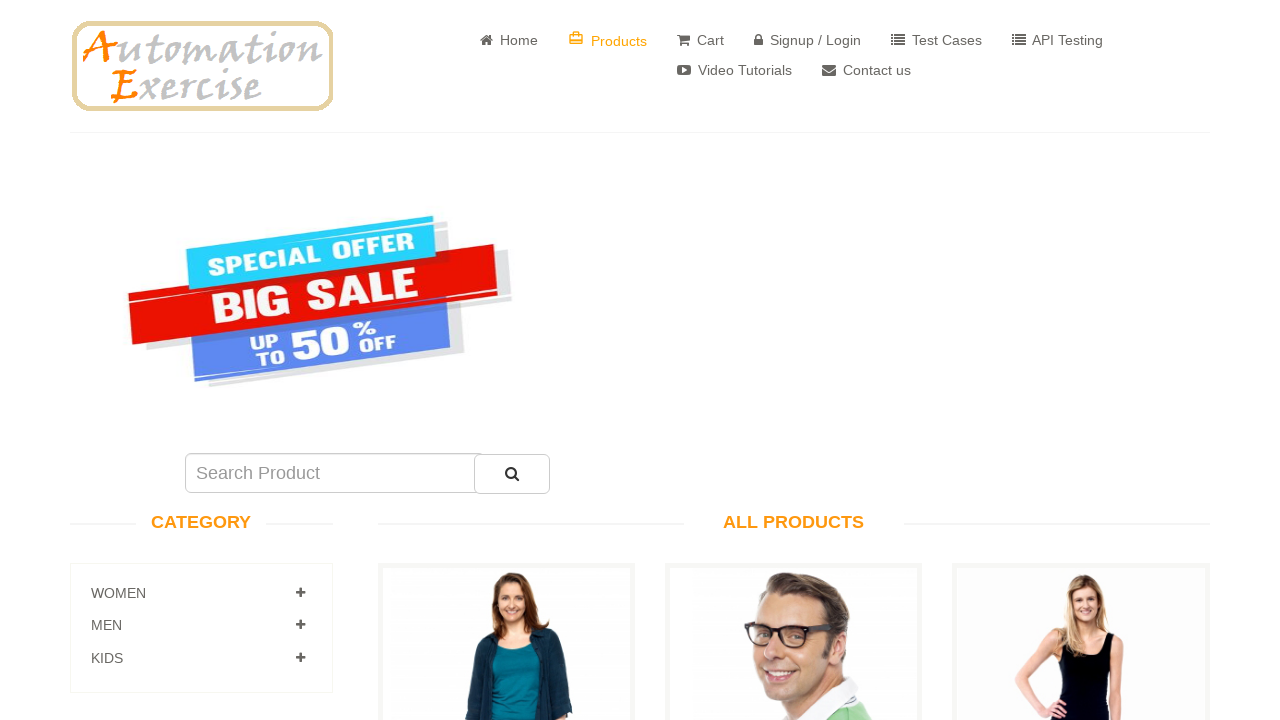